Tests handling a JavaScript alert popup by clicking a link to trigger an alert, then accepting it

Starting URL: https://www.selenium.dev/documentation/en/webdriver/js_alerts_prompts_and_confirmations/

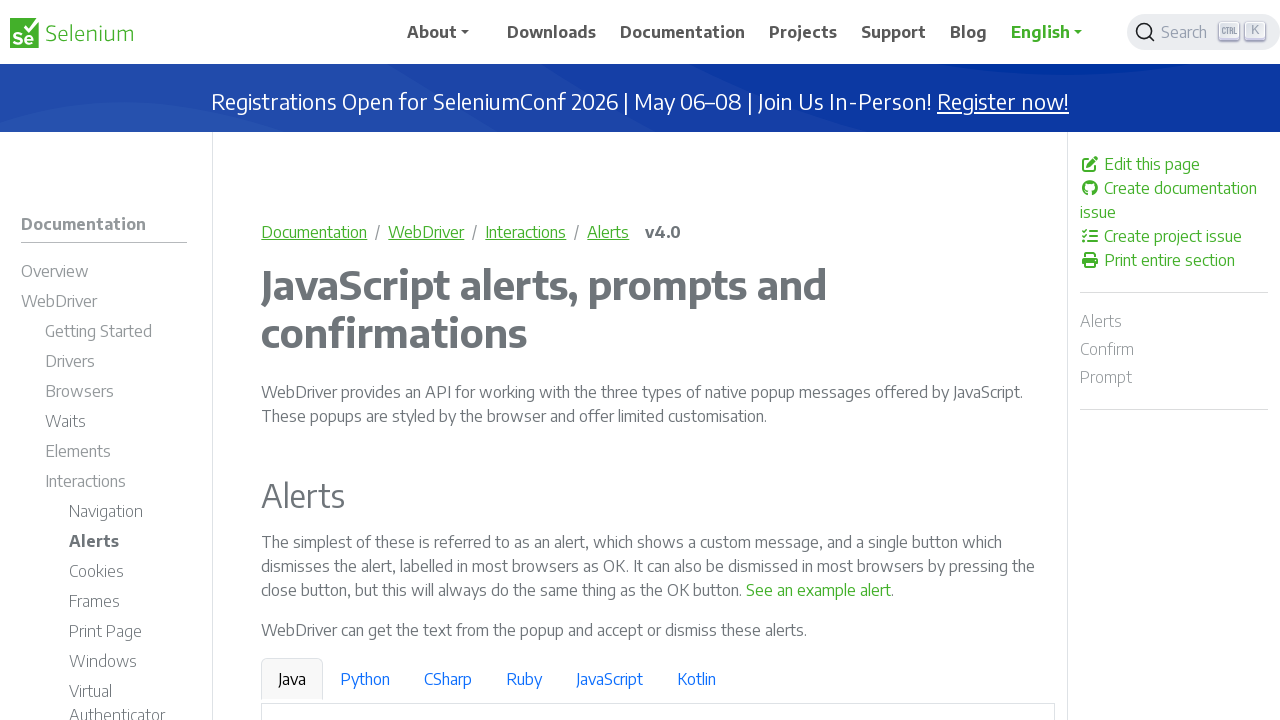

Navigated to JavaScript alerts documentation page
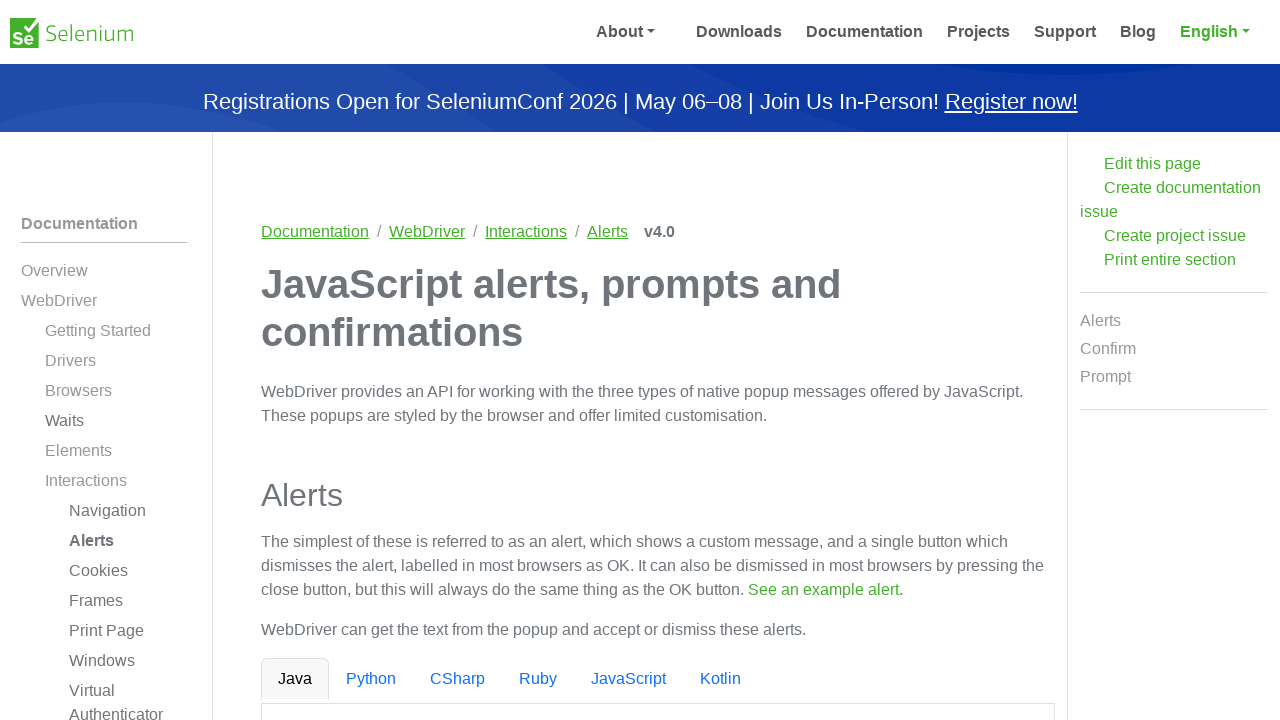

Clicked link to trigger JavaScript alert at (819, 590) on a:has-text('See an example alert')
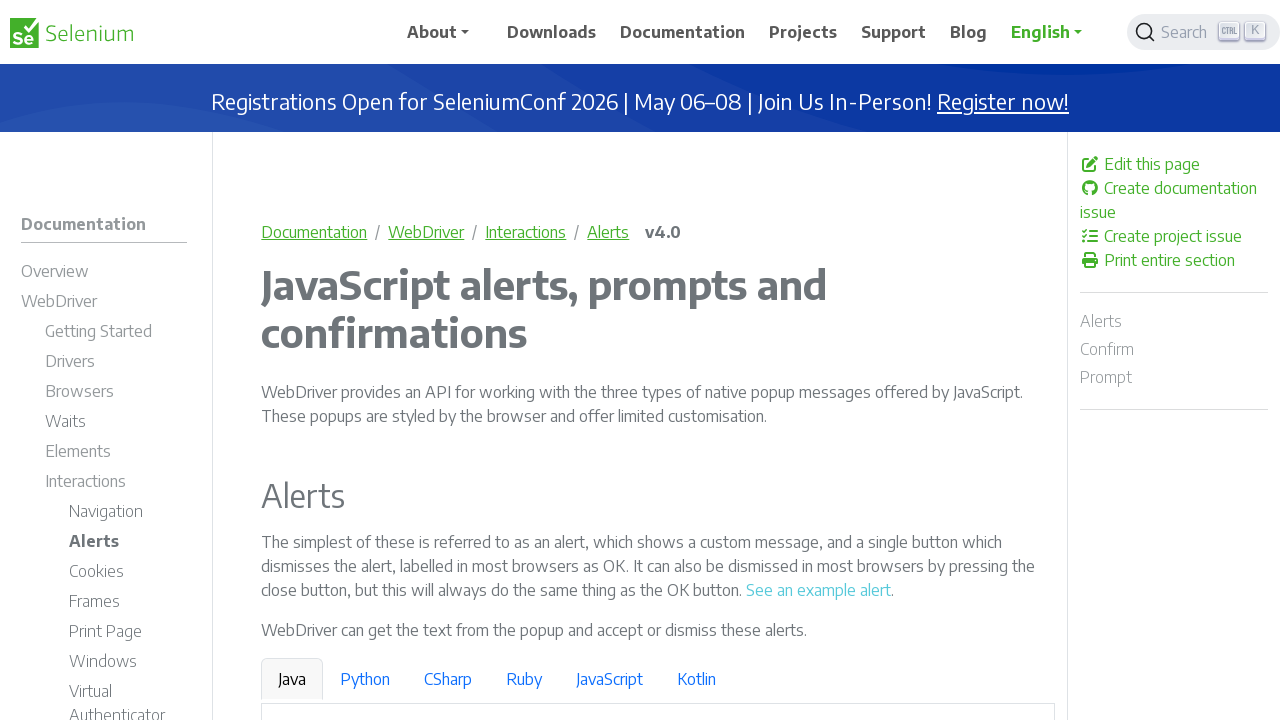

Set up dialog handler to accept alert
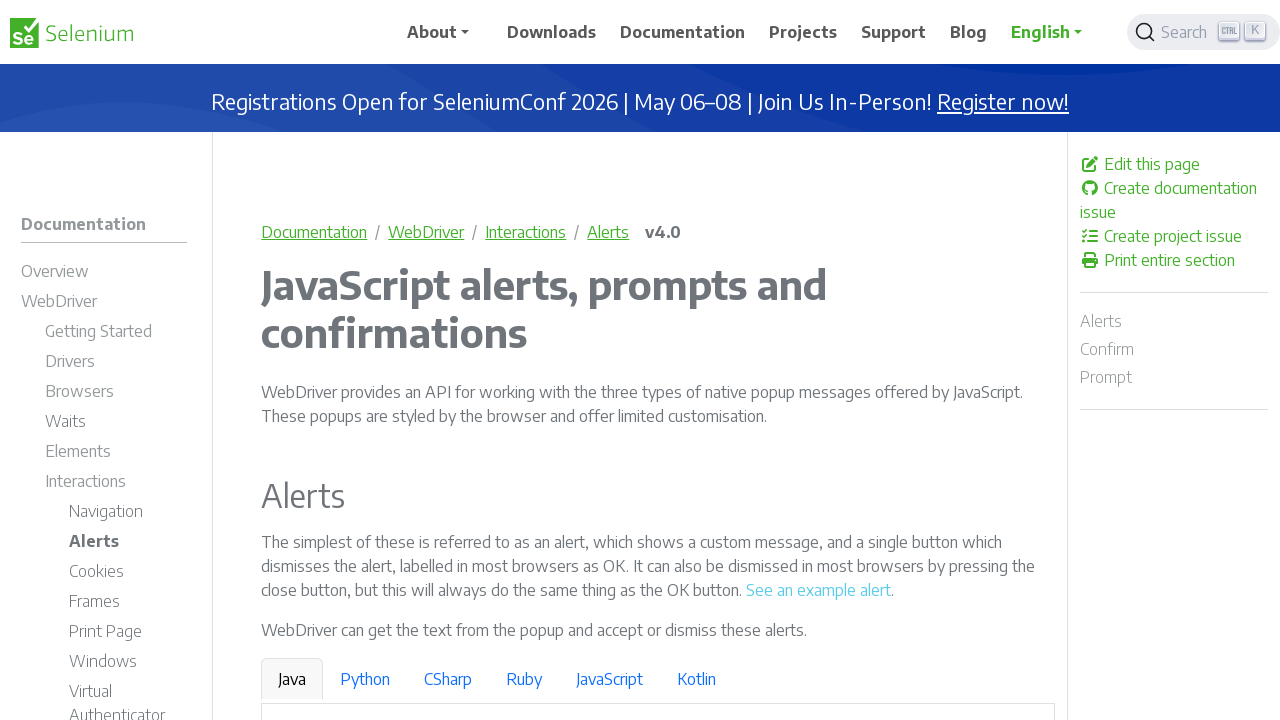

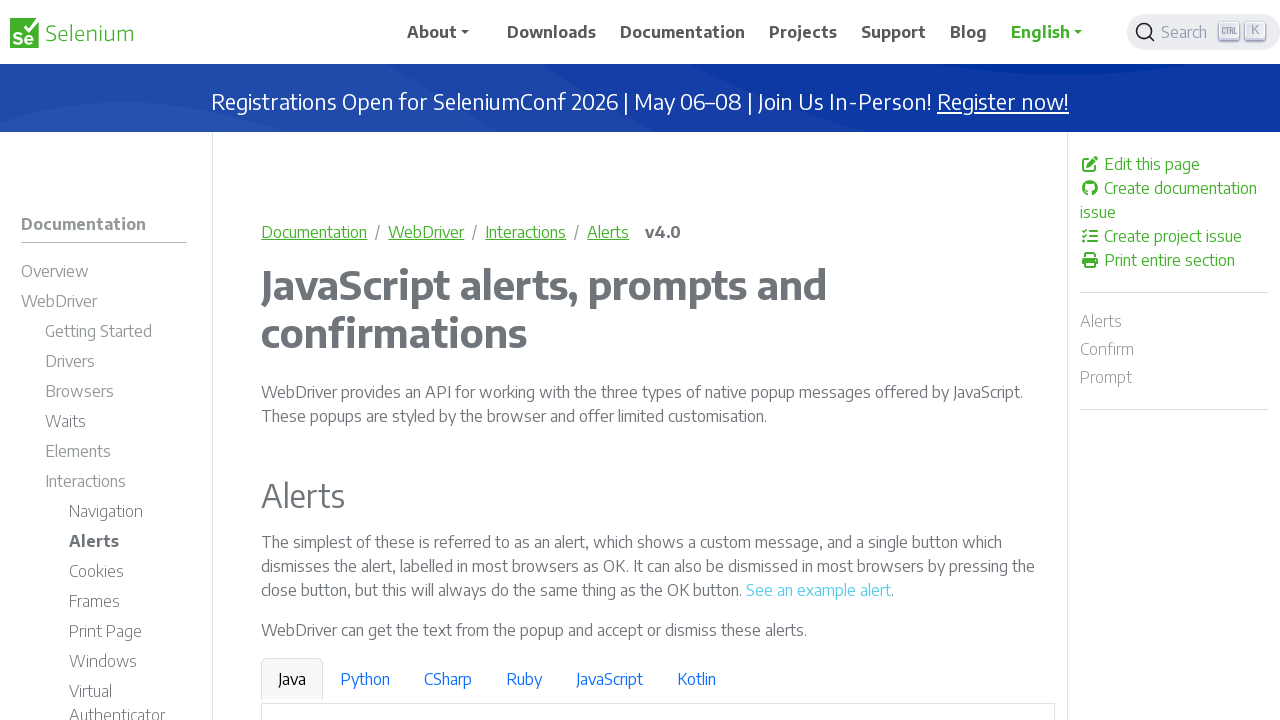